Tests checkbox functionality by clicking on two checkboxes to toggle their state and verify selection status

Starting URL: https://practice.cydeo.com/checkboxes

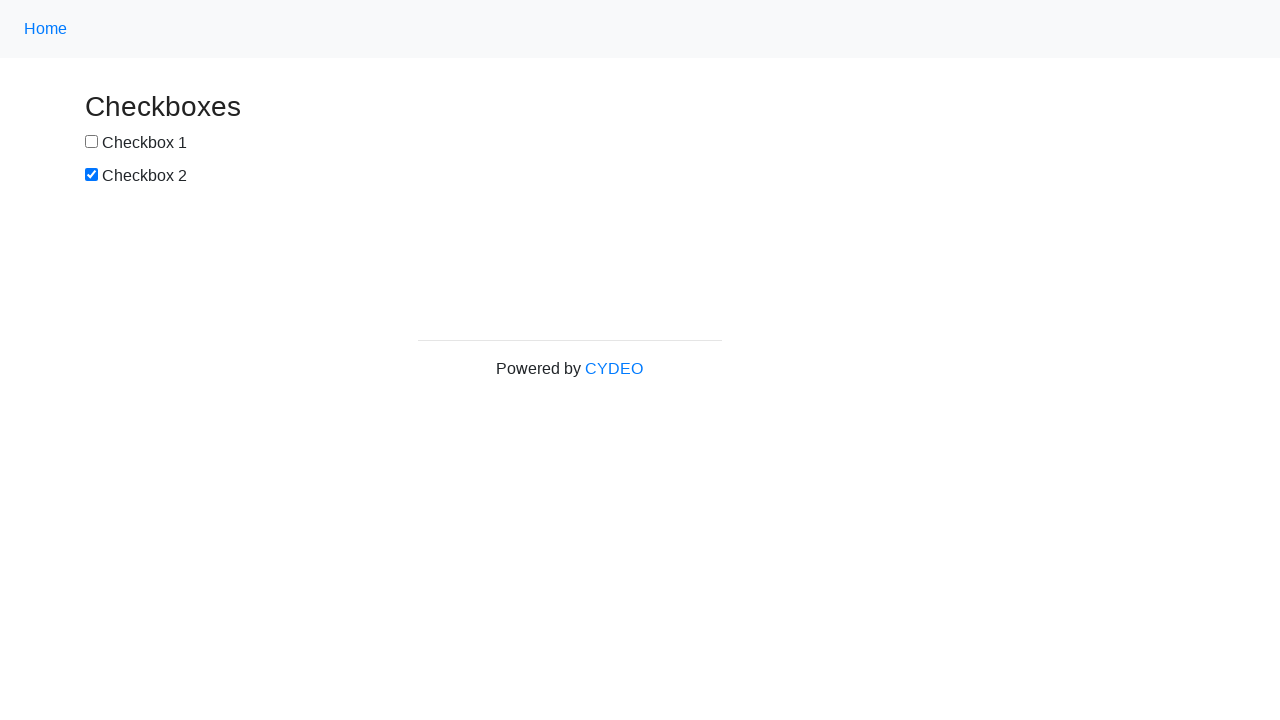

Clicked first checkbox (box1) to select it at (92, 142) on input#box1
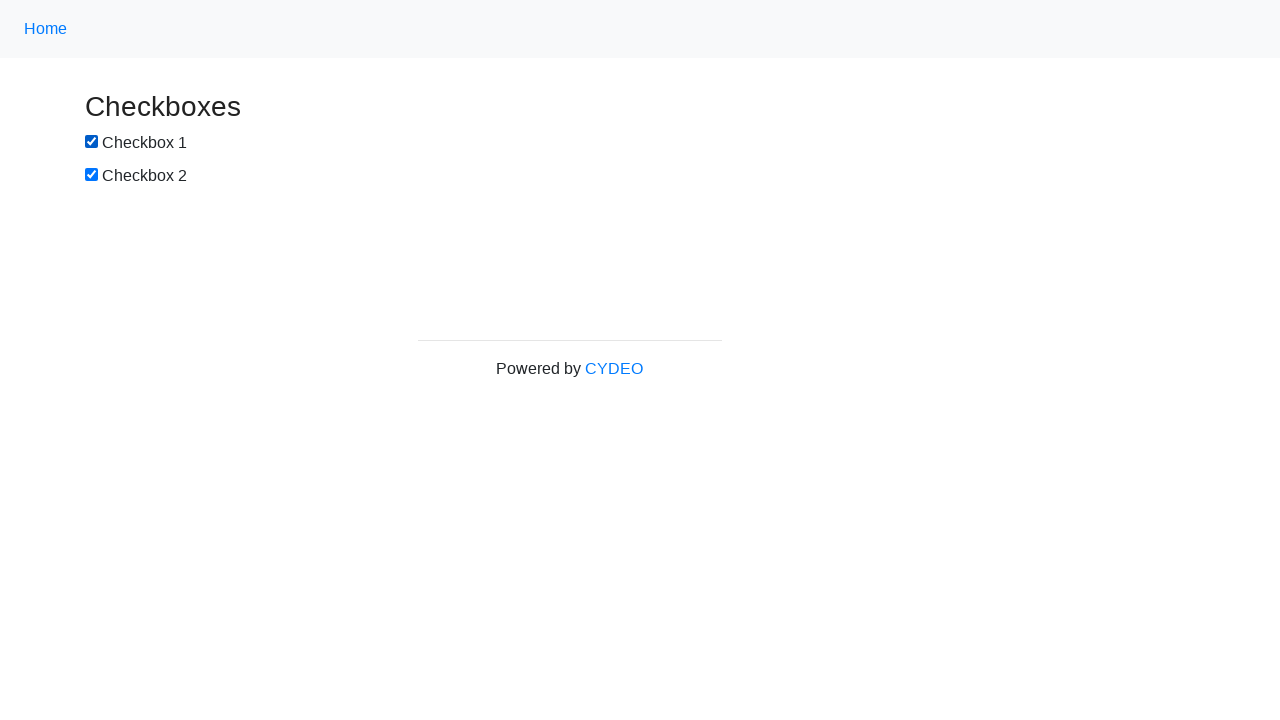

Clicked second checkbox (box2) to deselect it at (92, 175) on input#box2
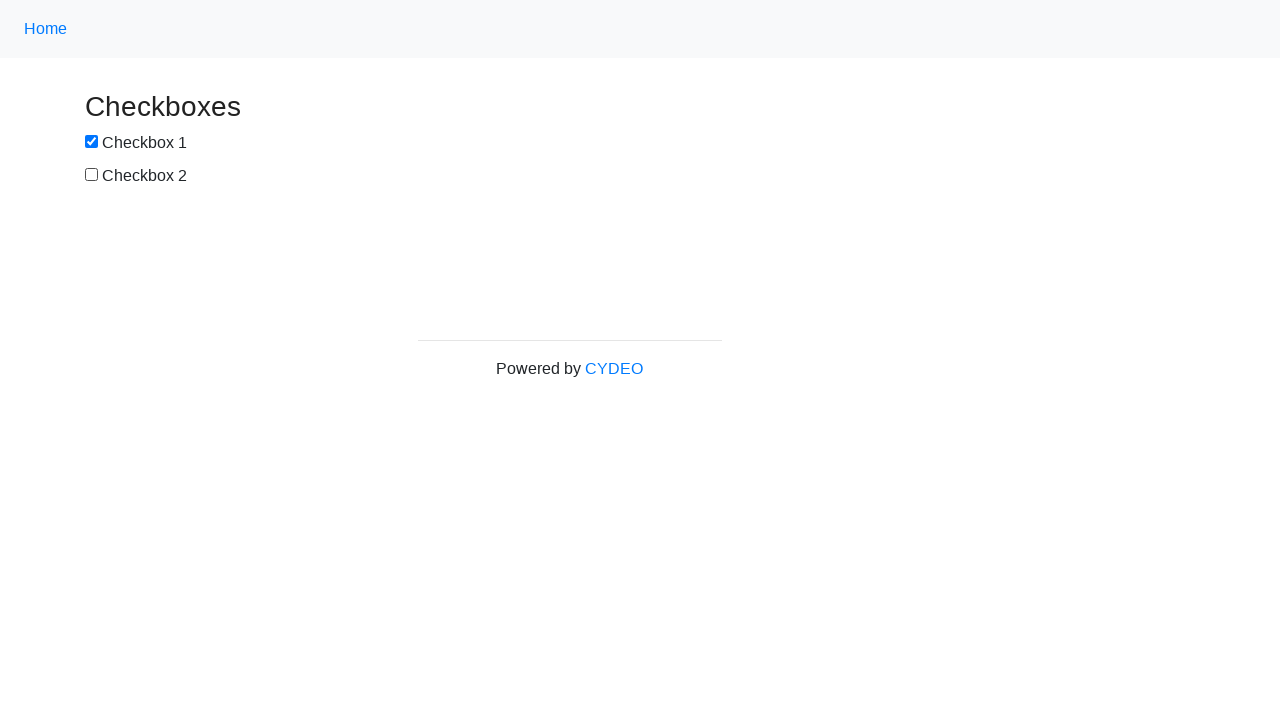

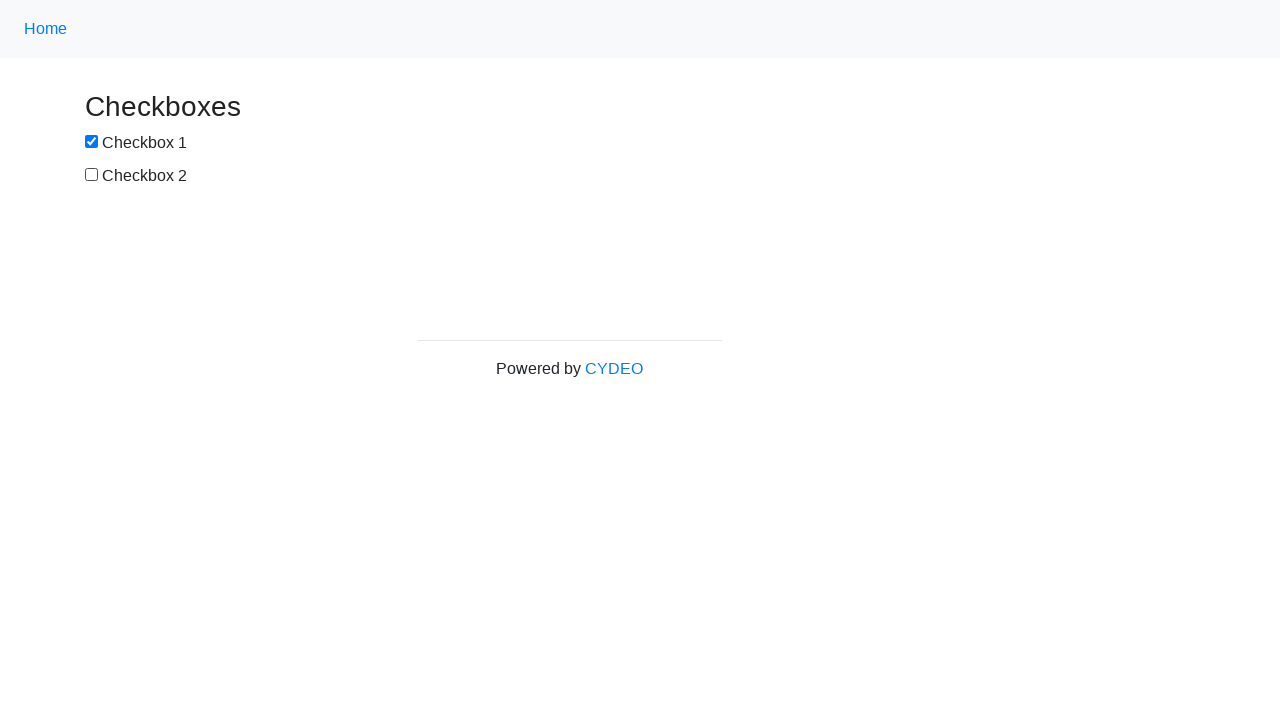